Navigates to an admin portal and verifies the page loads by checking the page title is present

Starting URL: https://admin.qa7.vocal-qa.com/

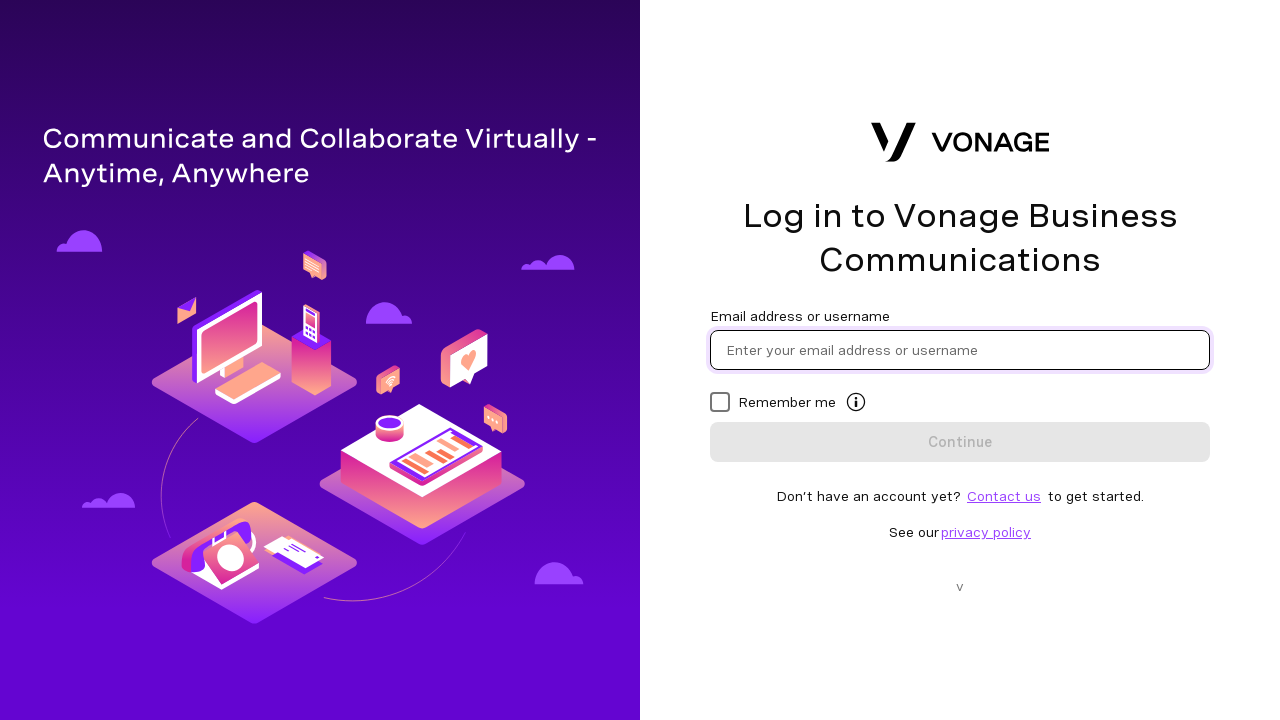

Navigated to admin portal at https://admin.qa7.vocal-qa.com/
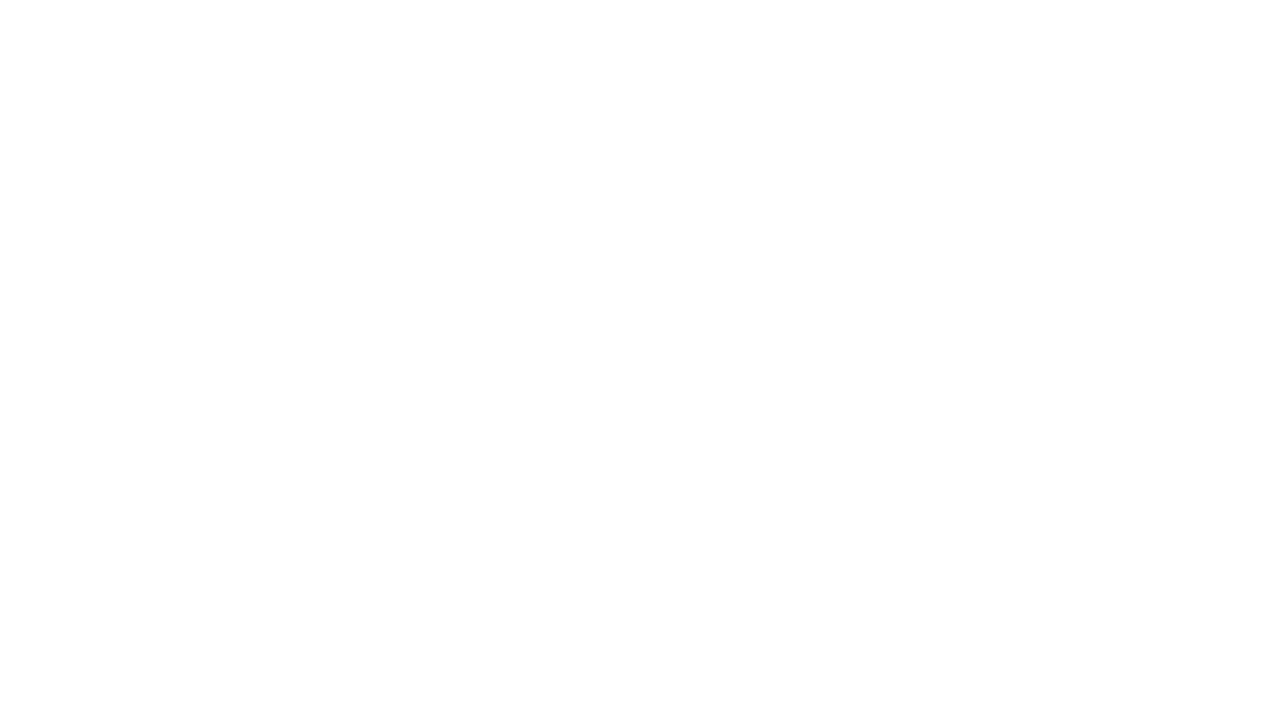

Waited for page to fully load (domcontentloaded)
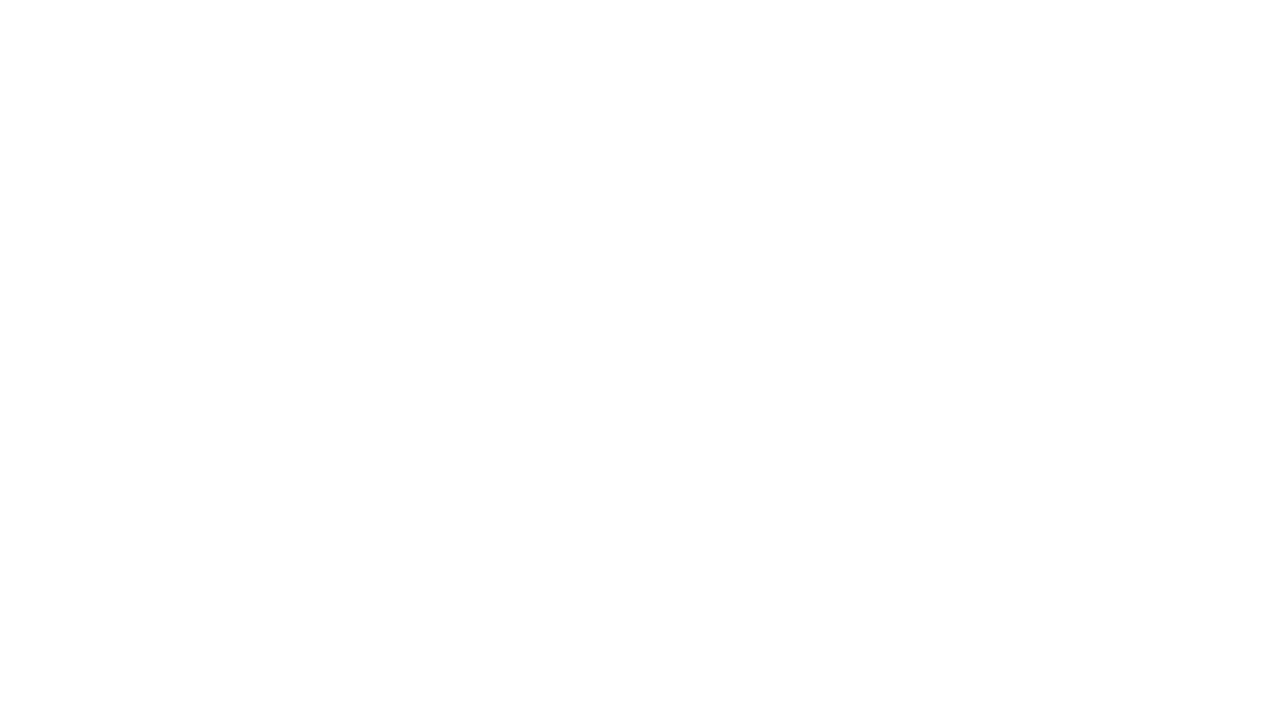

Retrieved page title
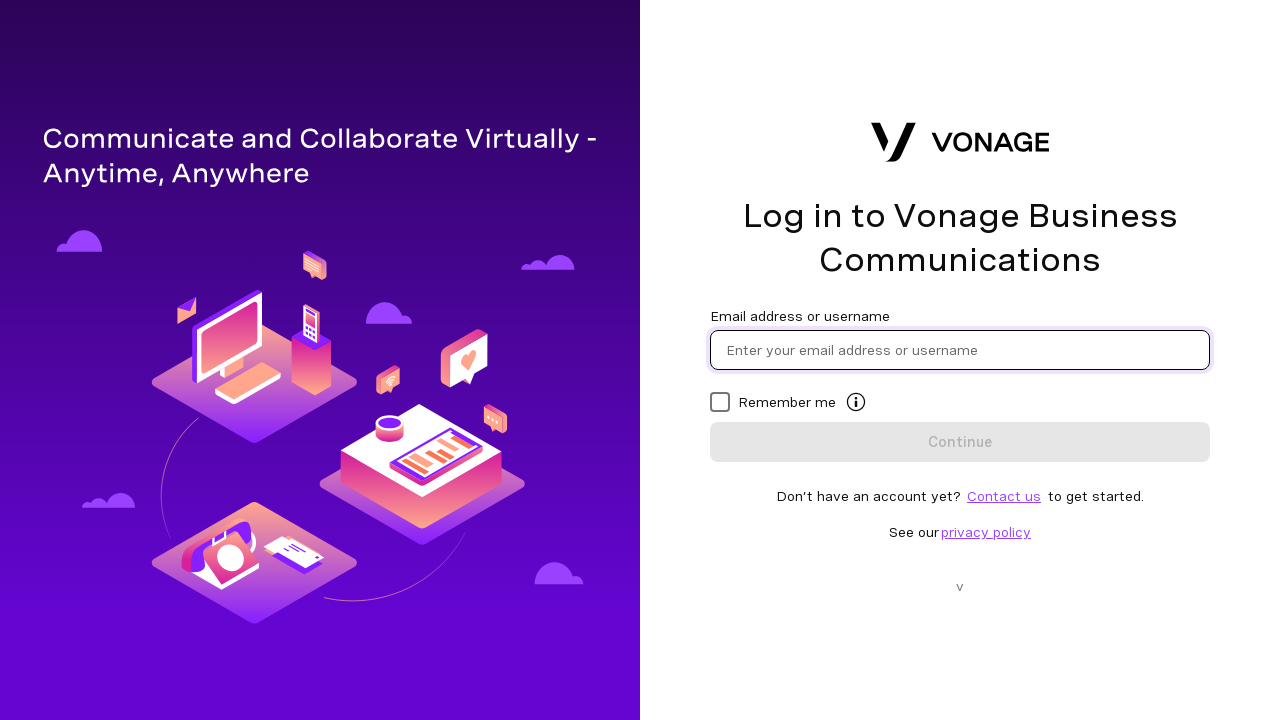

Verified that page title is present
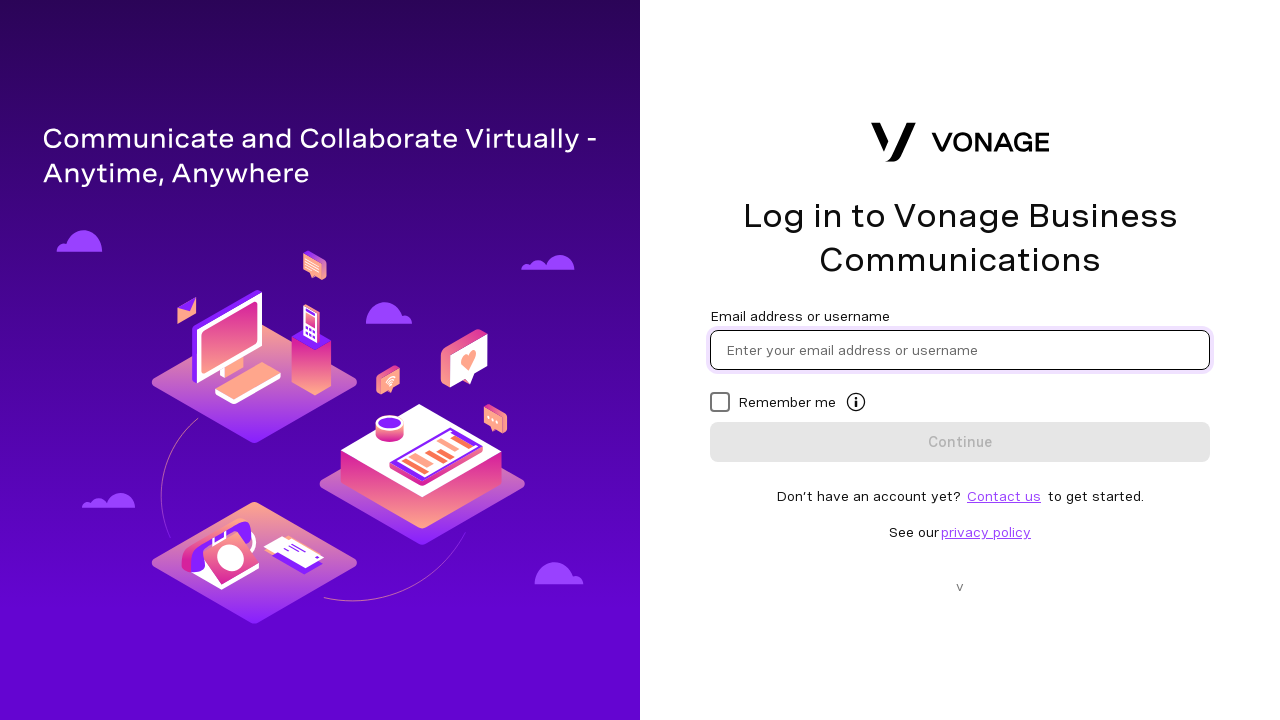

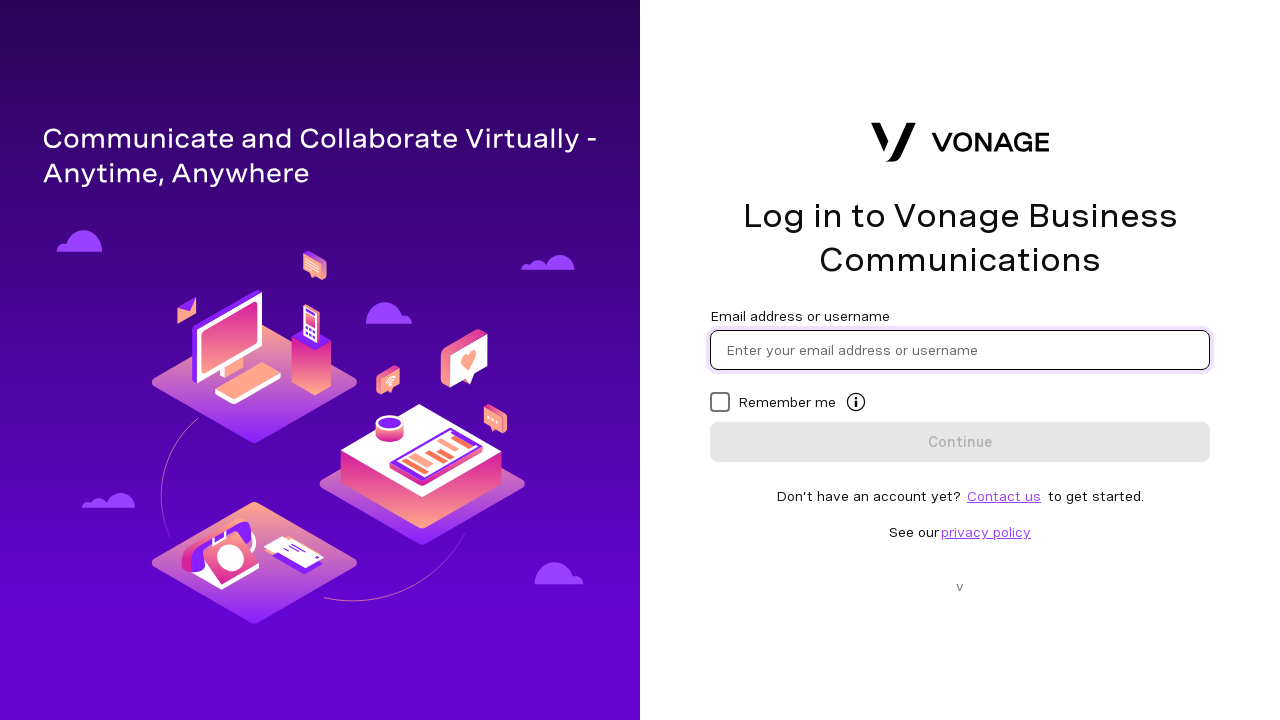